Tests dropdown select functionality by selecting options by text and by value

Starting URL: https://www.selenium.dev/selenium/web/index.html

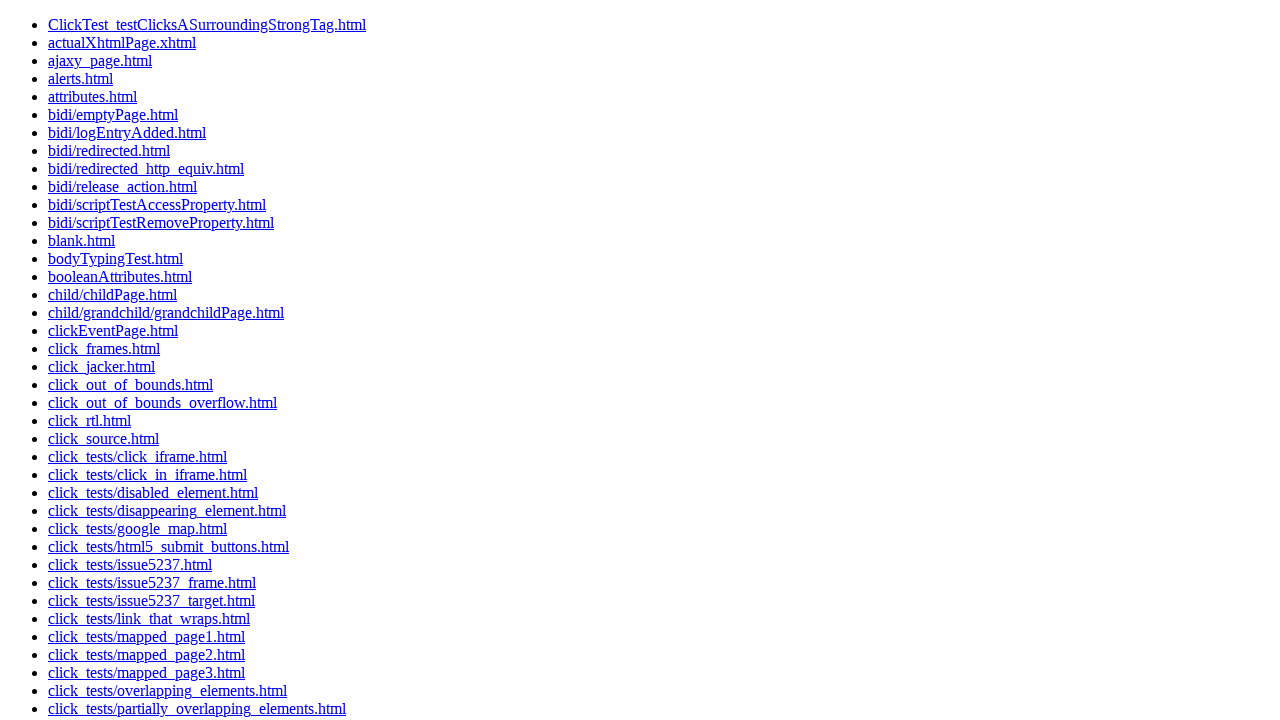

Clicked on web-form link at (95, 586) on a[href='web-form.html']
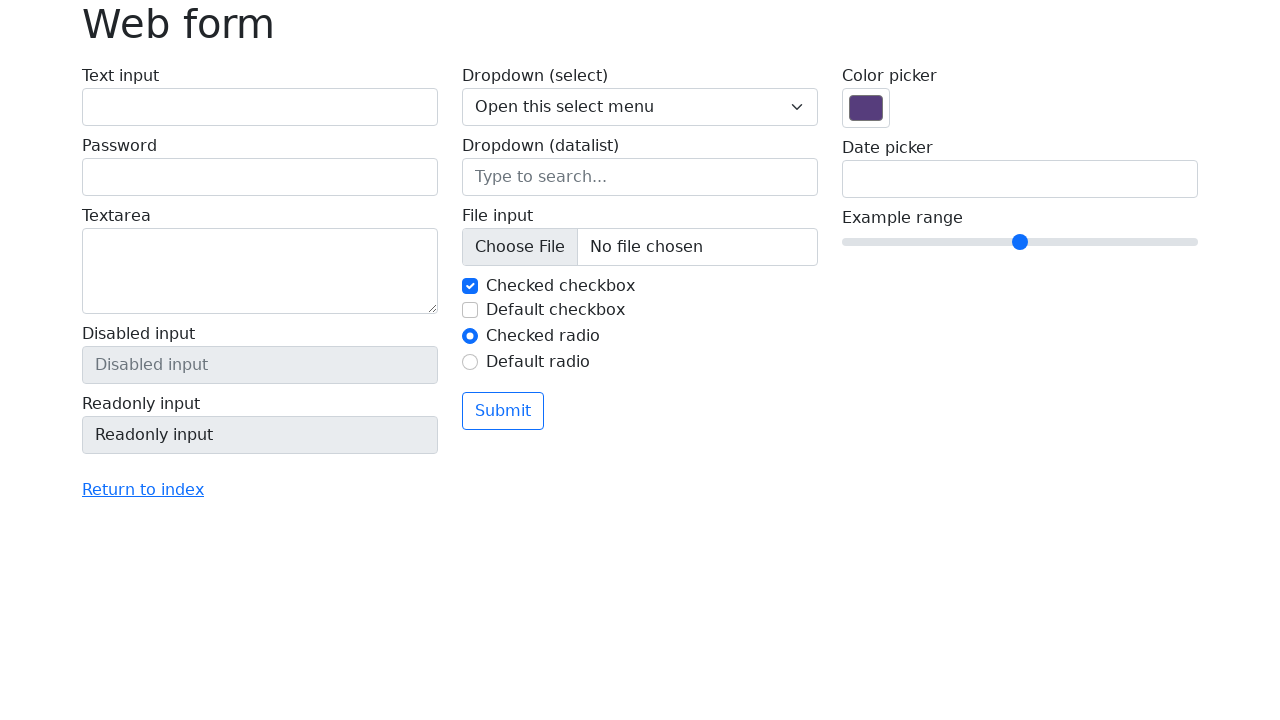

Selected 'Two' from dropdown by visible text on select[name='my-select']
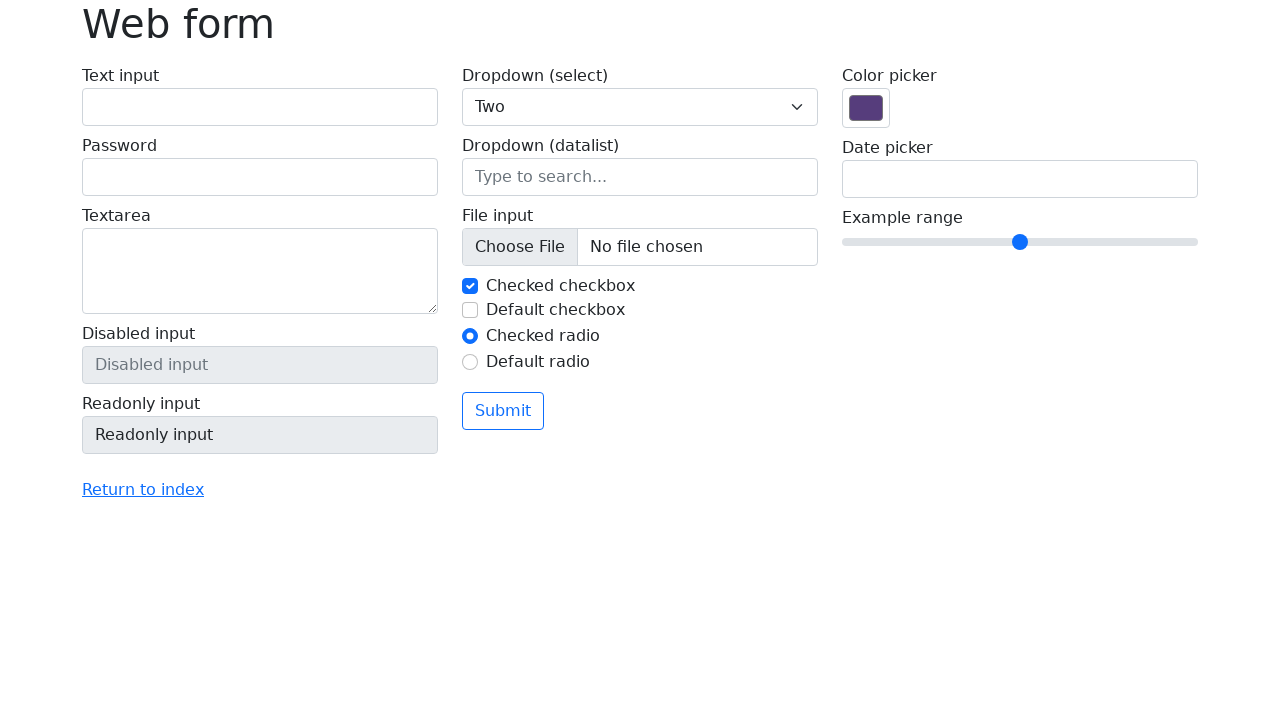

Verified that dropdown value is '2'
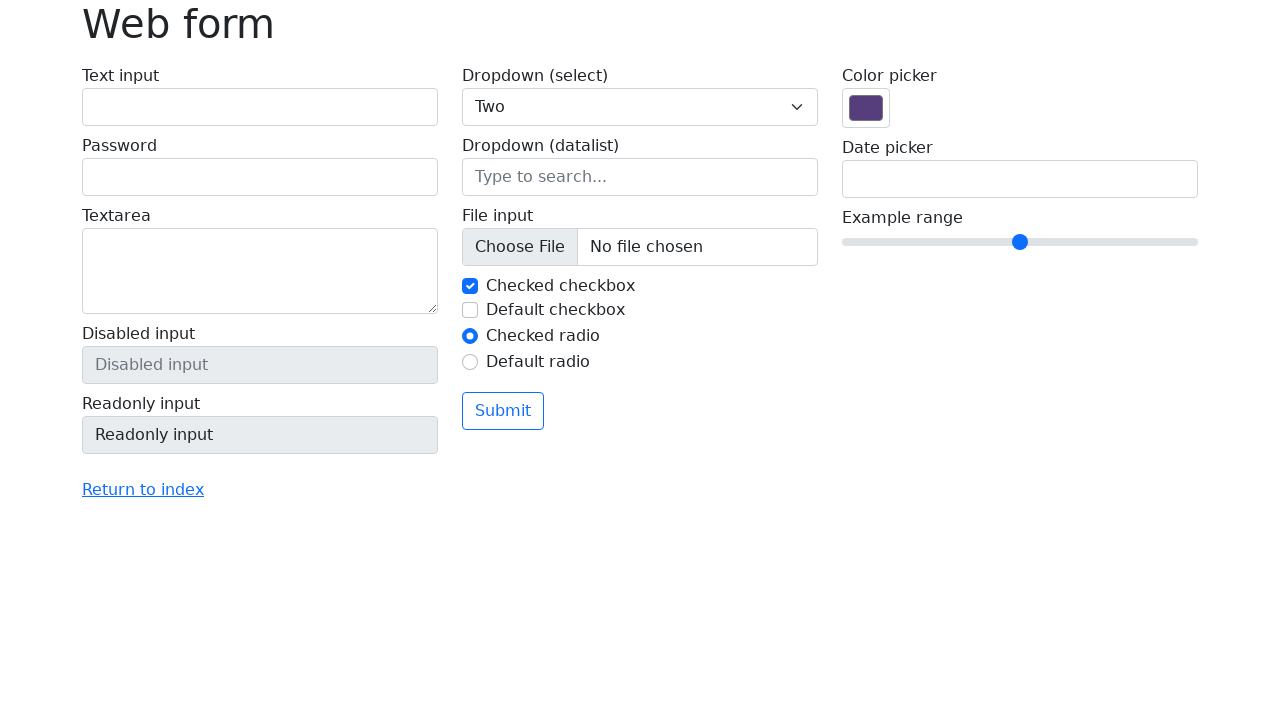

Selected 'Three' from dropdown by value '3' on select[name='my-select']
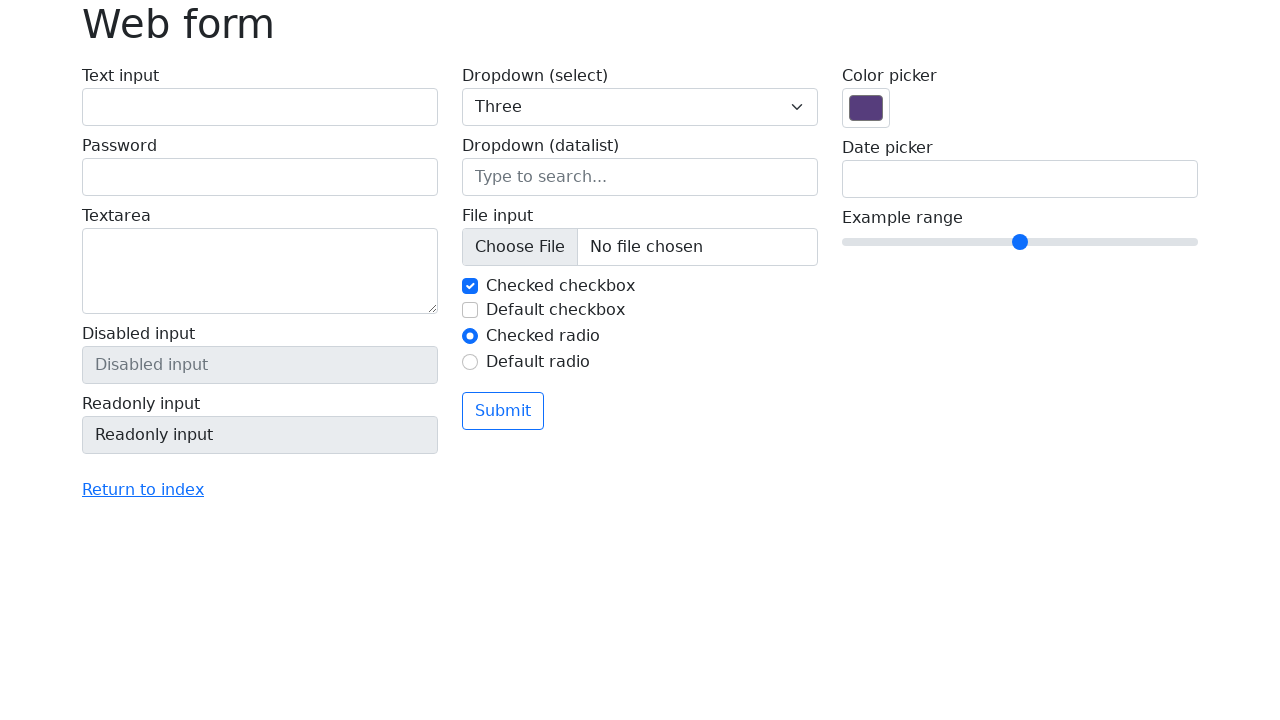

Verified that dropdown value is '3'
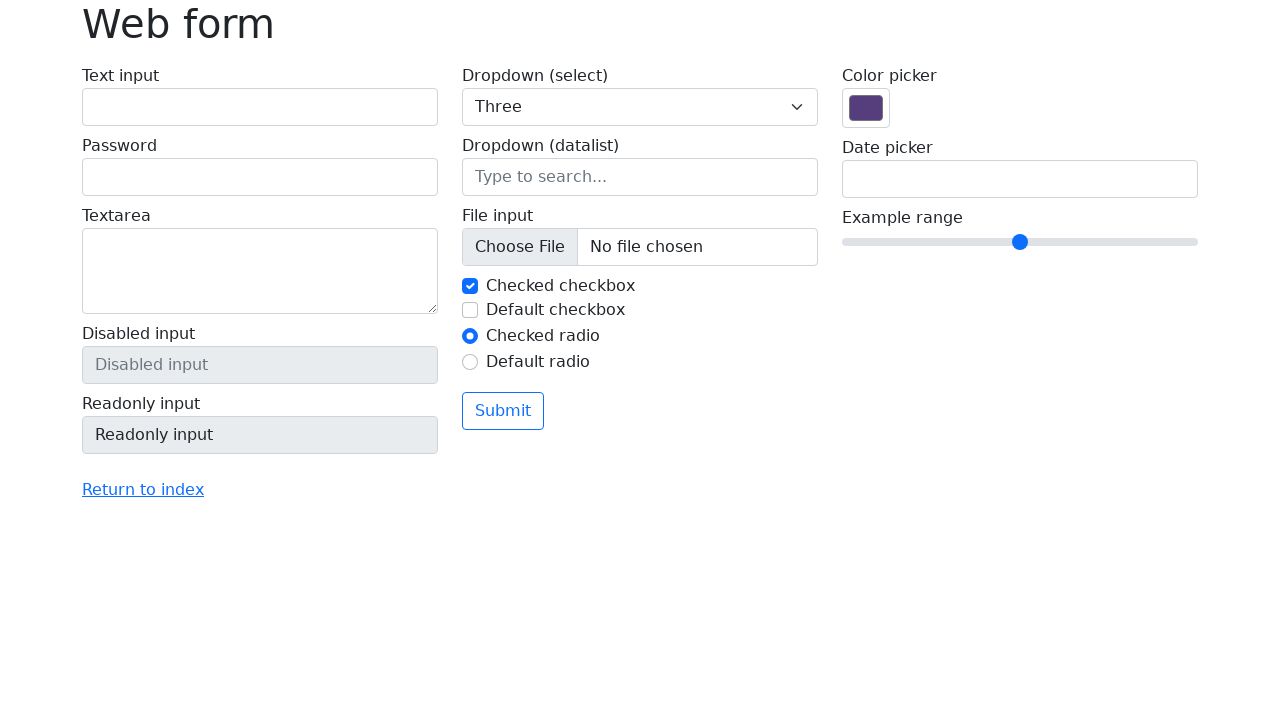

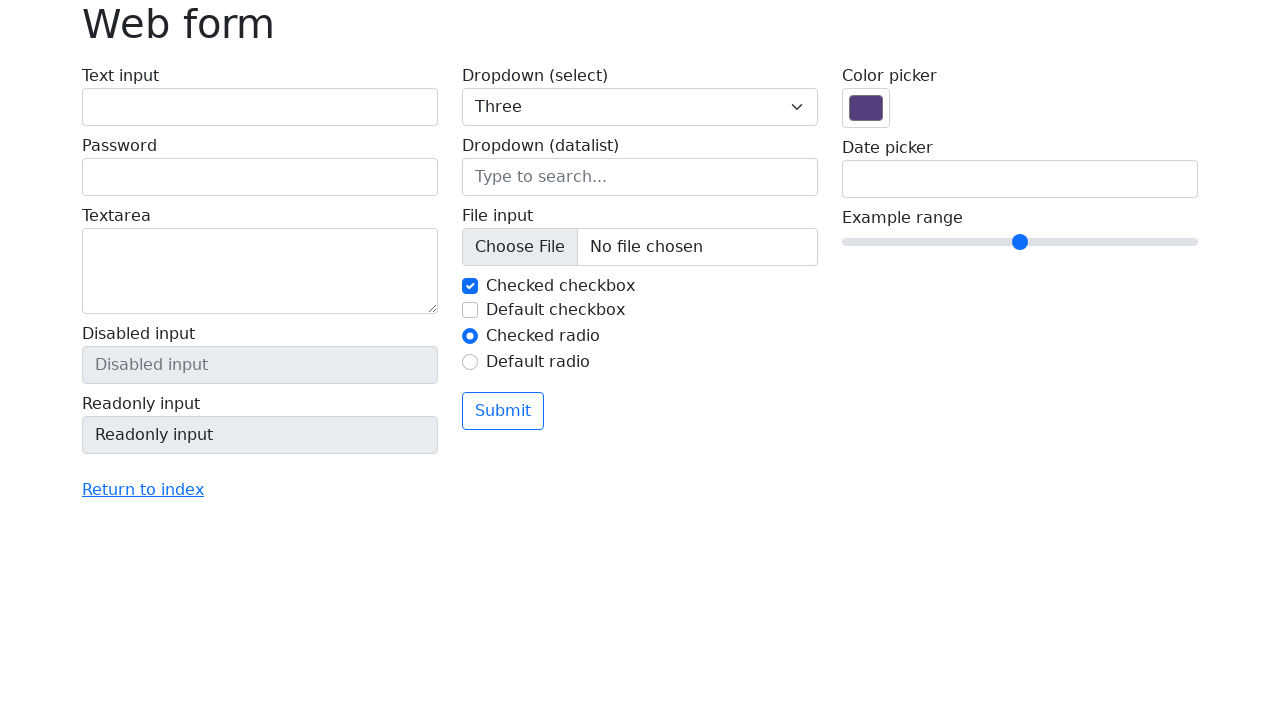